Tests simple alert functionality by triggering an alert, verifying its text, and accepting it

Starting URL: https://training-support.net/webelements/alerts

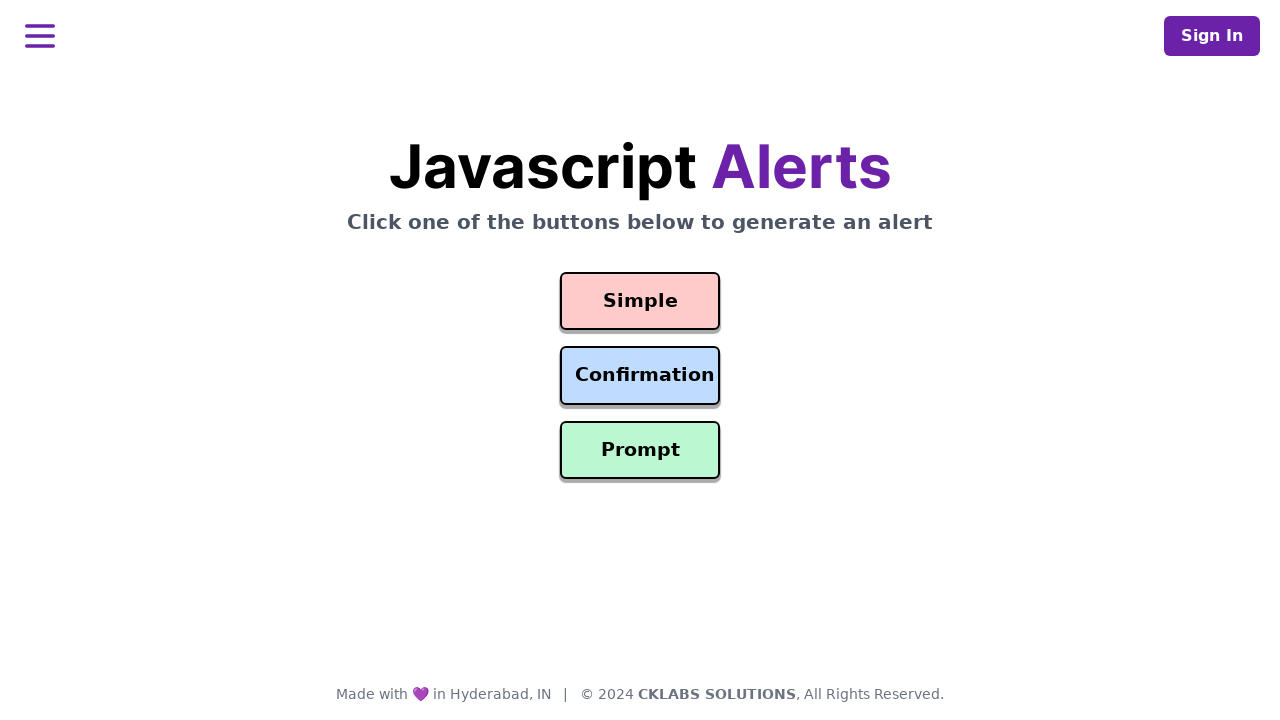

Clicked button to trigger simple alert at (640, 301) on #simple
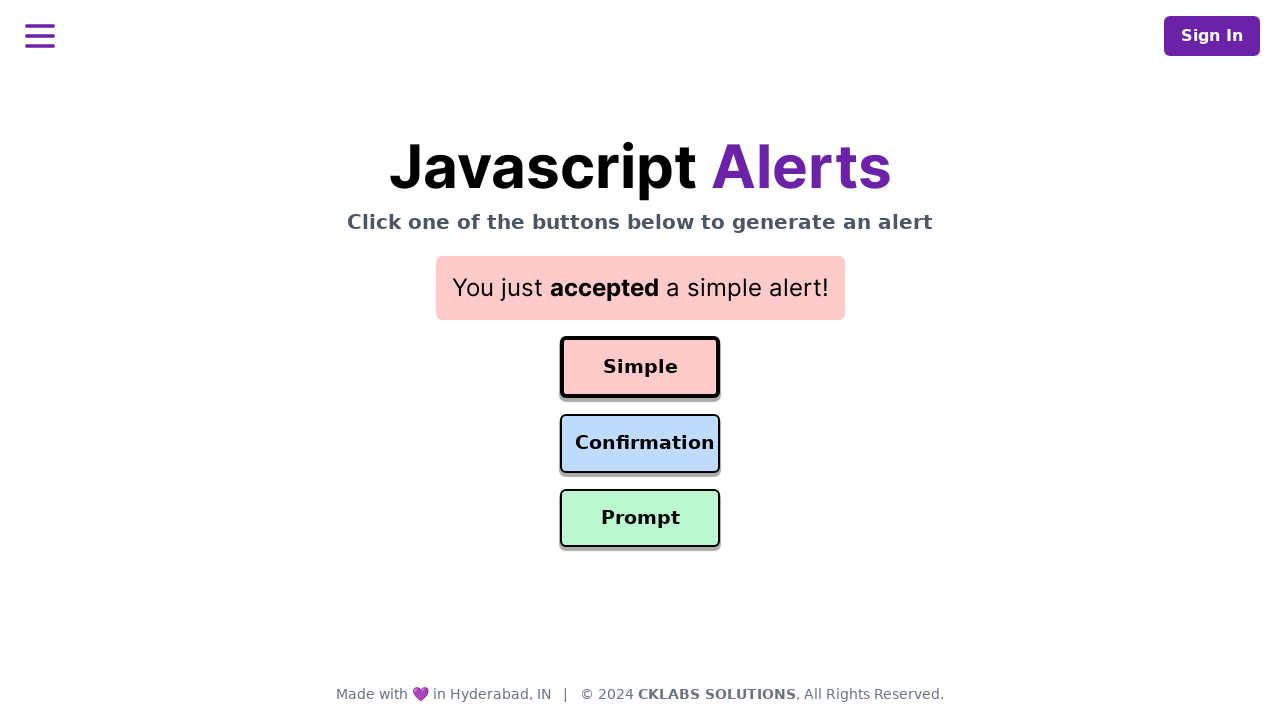

Set up dialog handler to accept alert
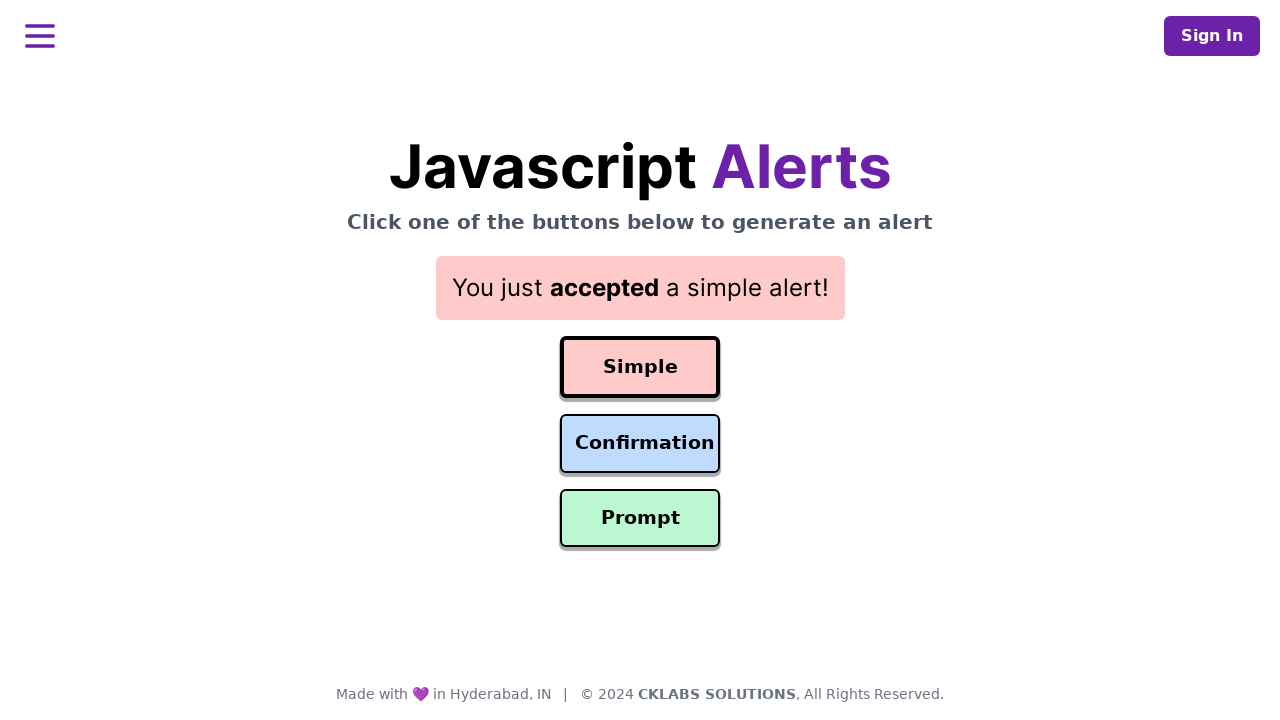

Alert result element became visible
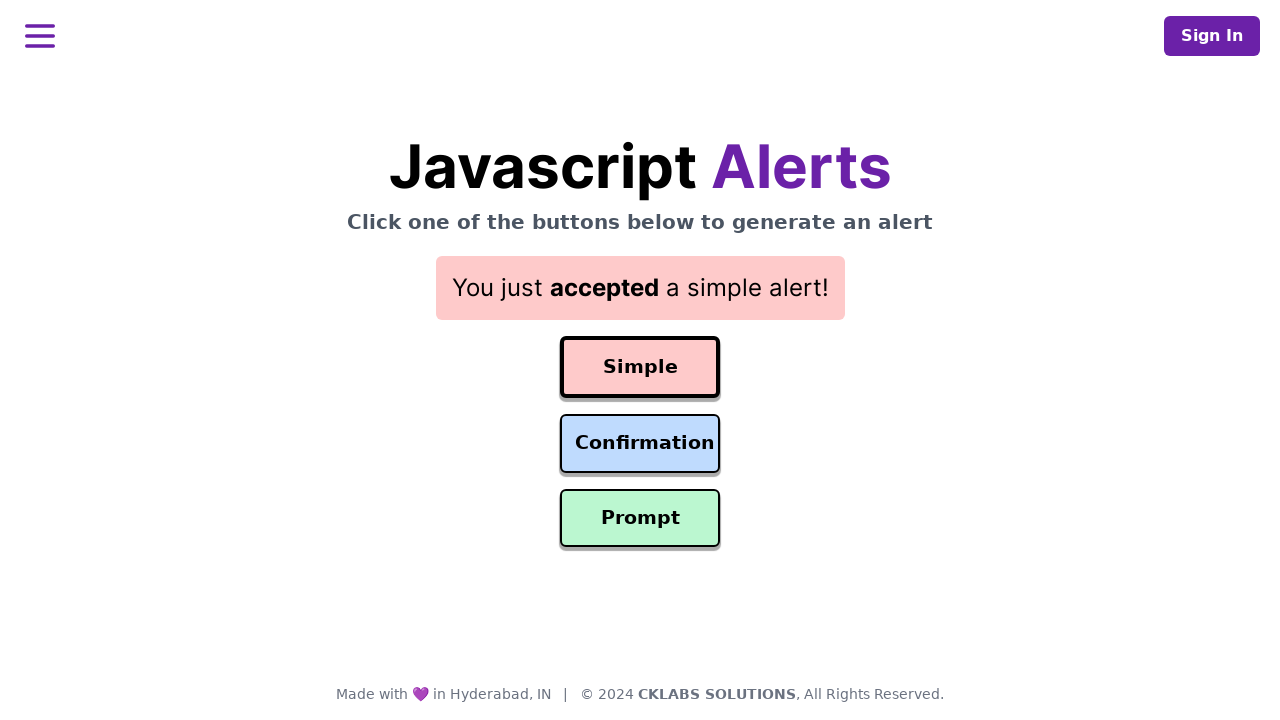

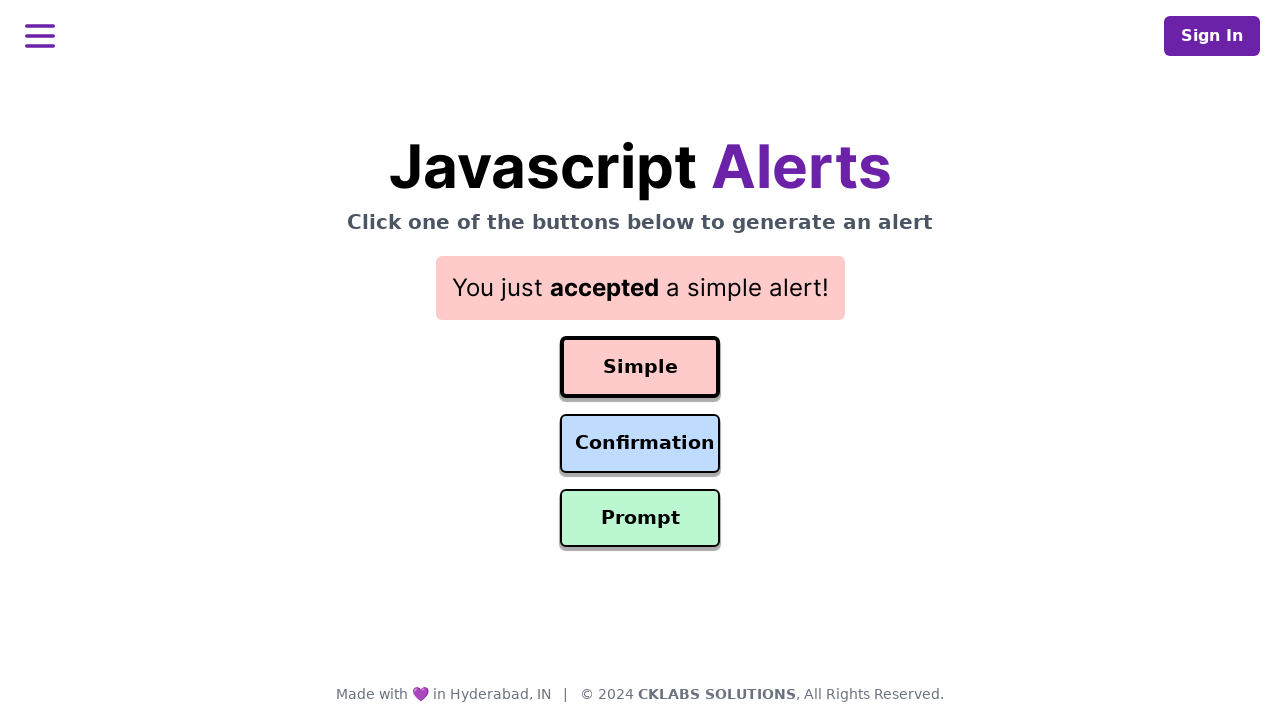